Navigates to YouTube and verifies the page title

Starting URL: https://www.youtube.com/

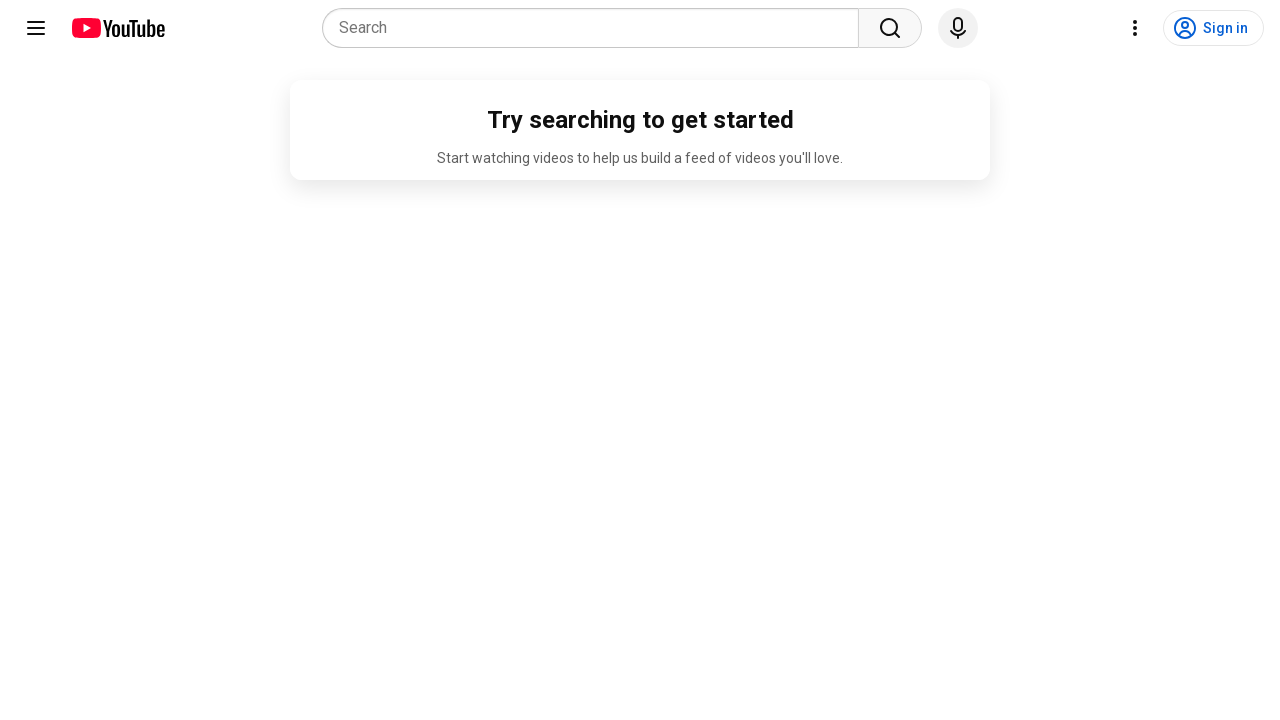

Navigated to YouTube homepage
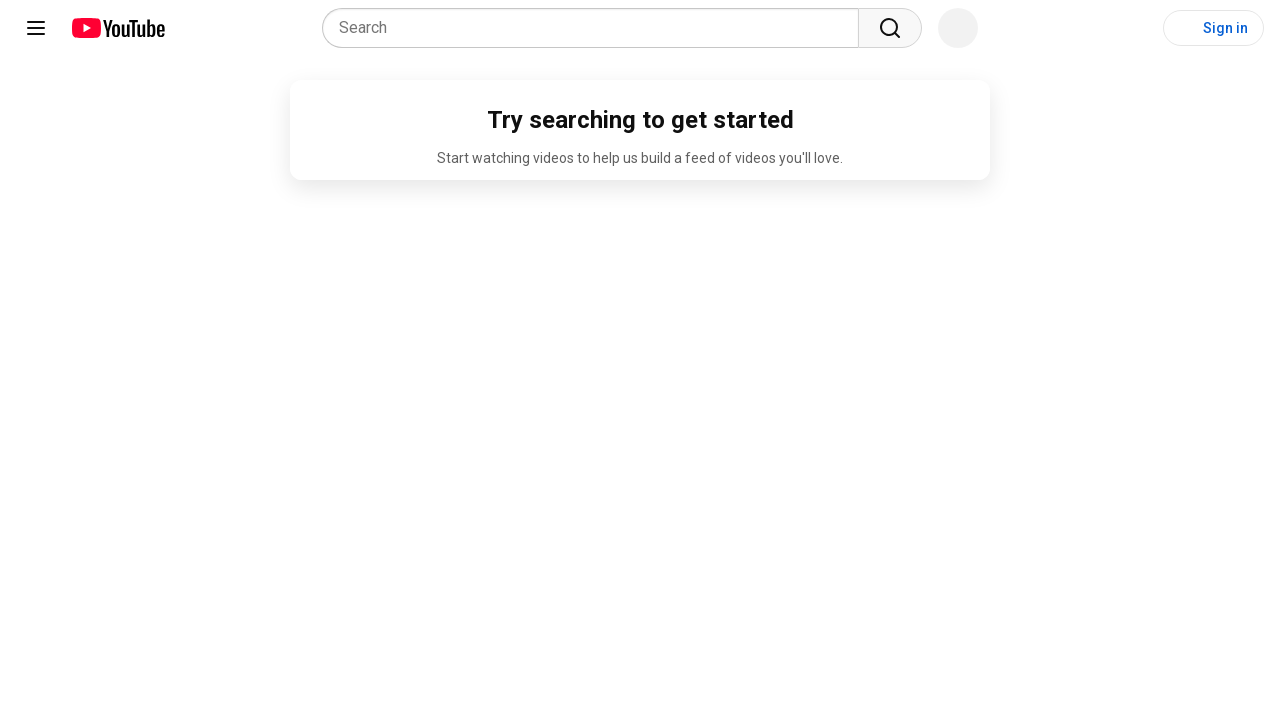

Verified page title is 'YouTube'
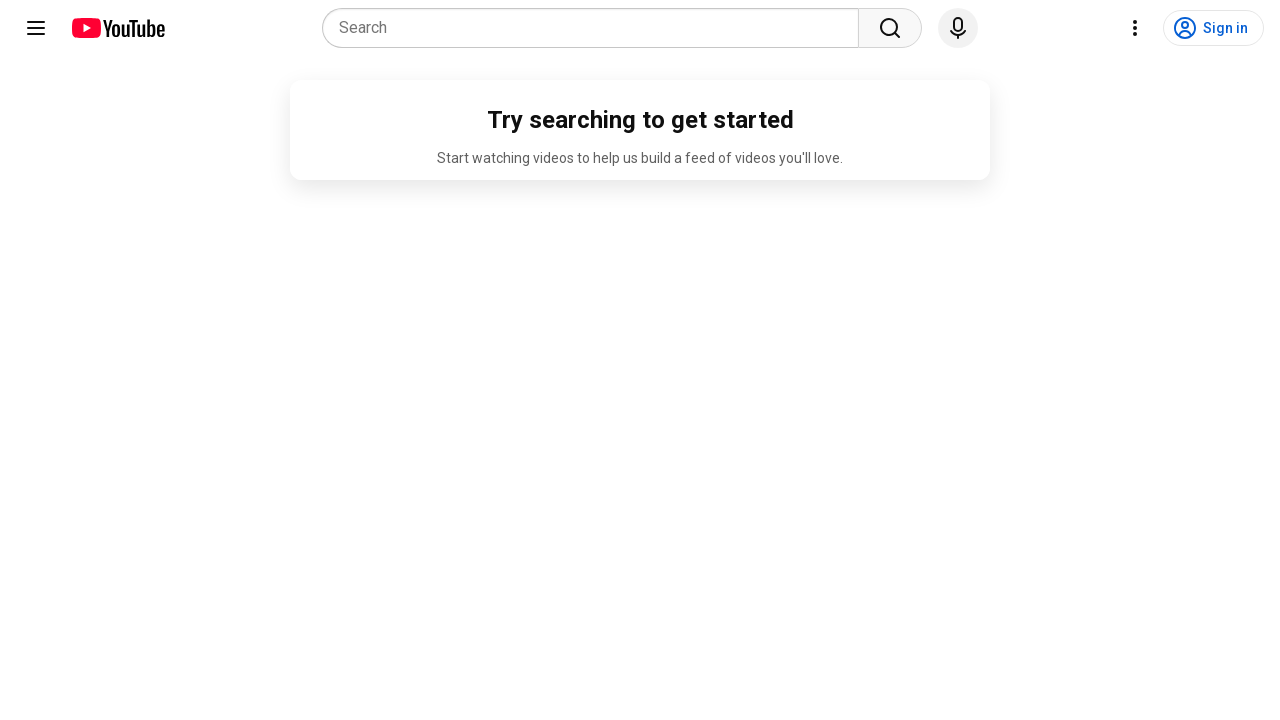

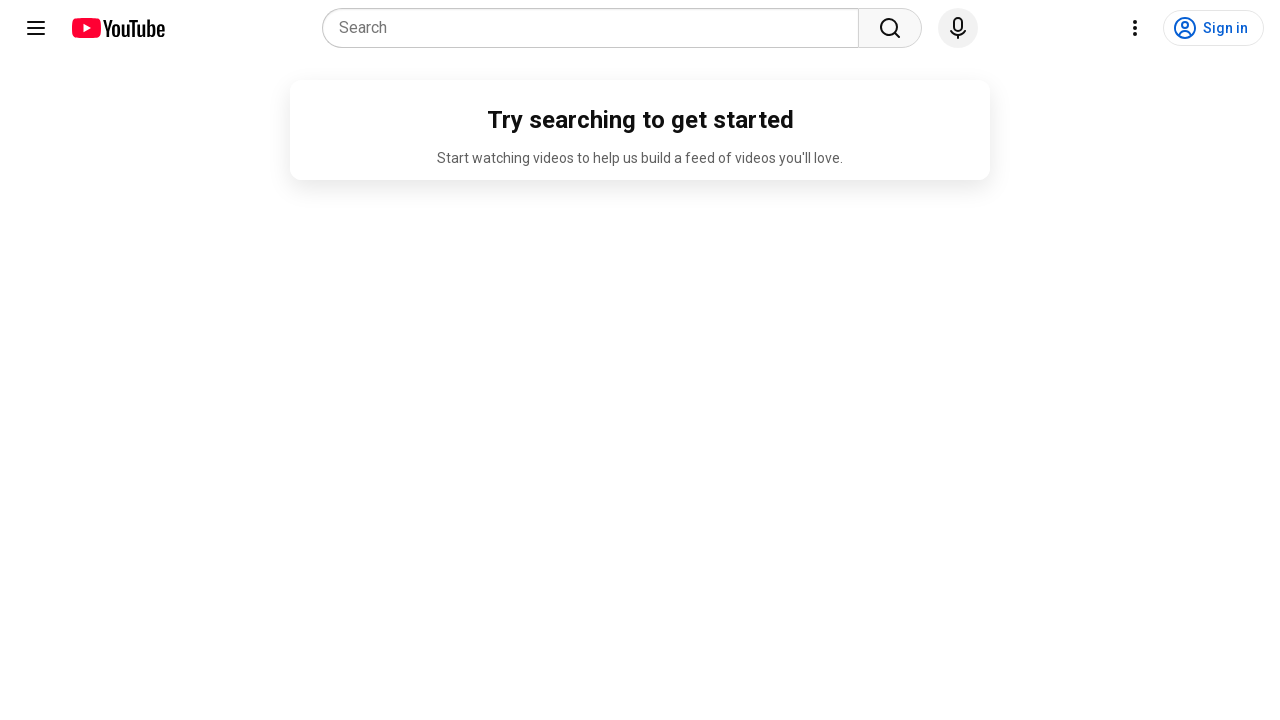